Tests clicking the Home link in the footer and verifies navigation to the homepage.

Starting URL: https://webshop-agil-testautomatiserare.netlify.app/

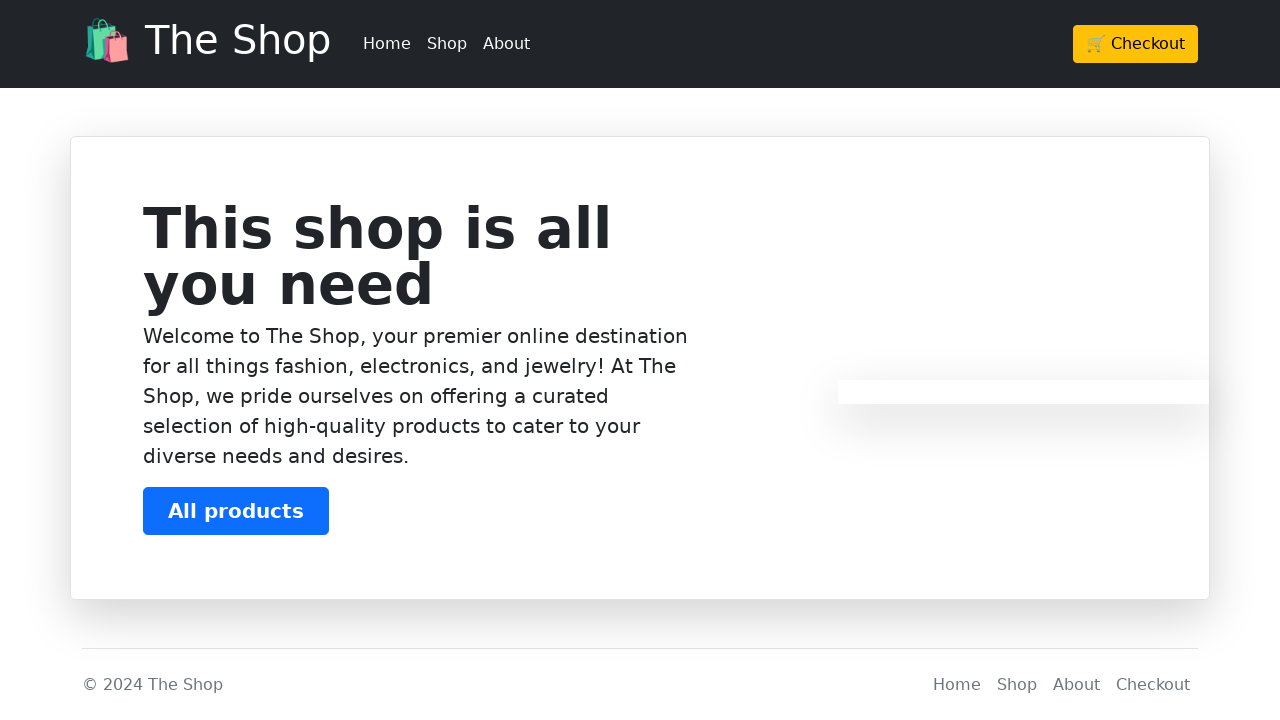

Clicked Home link in footer at (957, 685) on xpath=/html/body/div[2]/footer/ul/li[1]/a
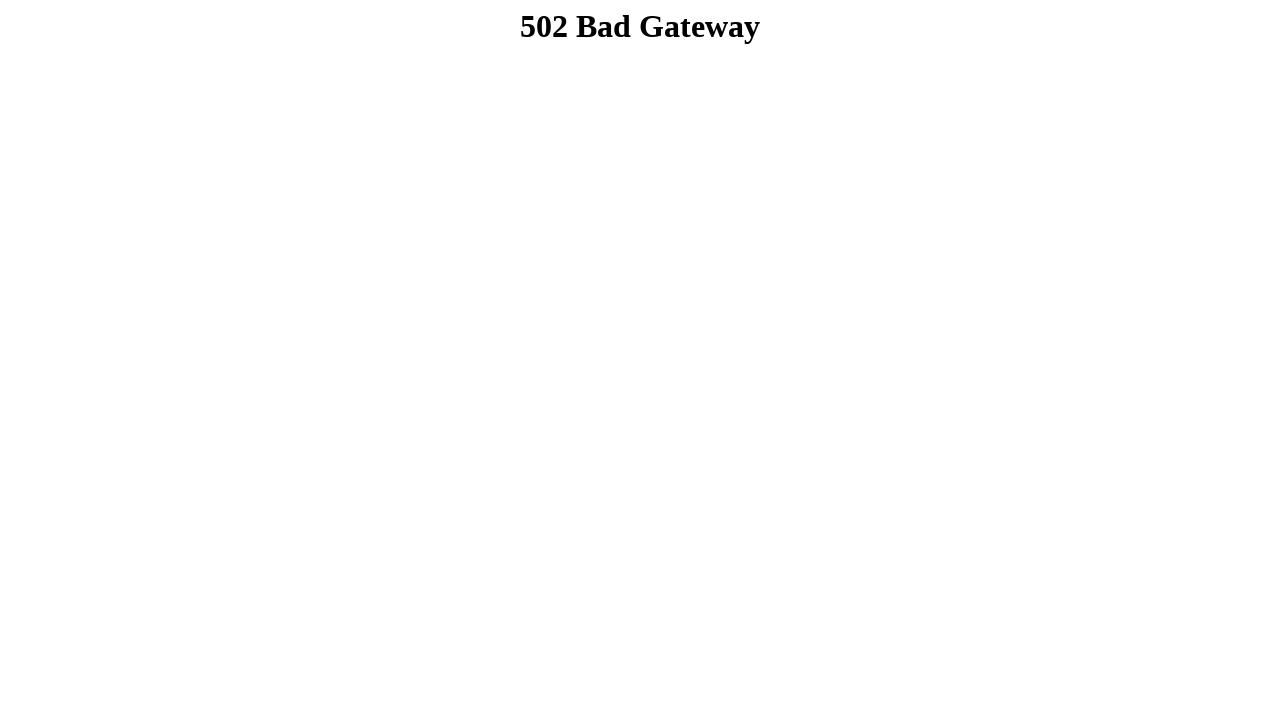

Page loaded and network idle state reached
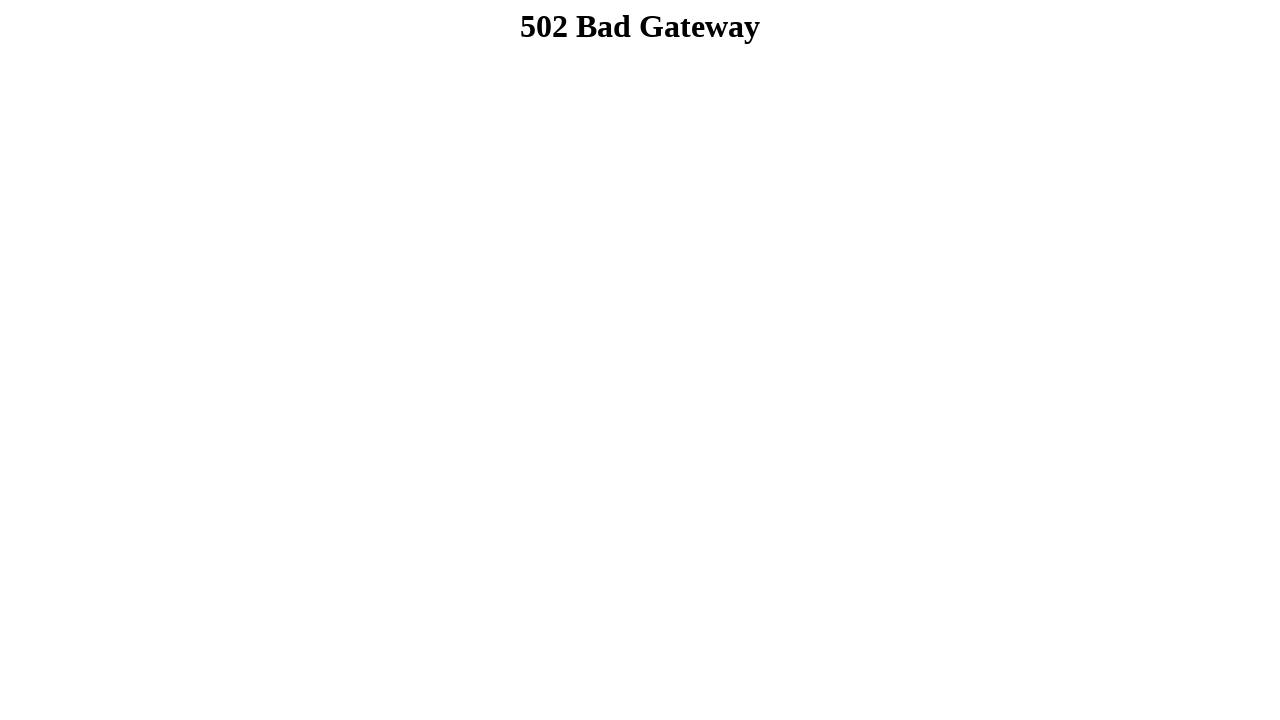

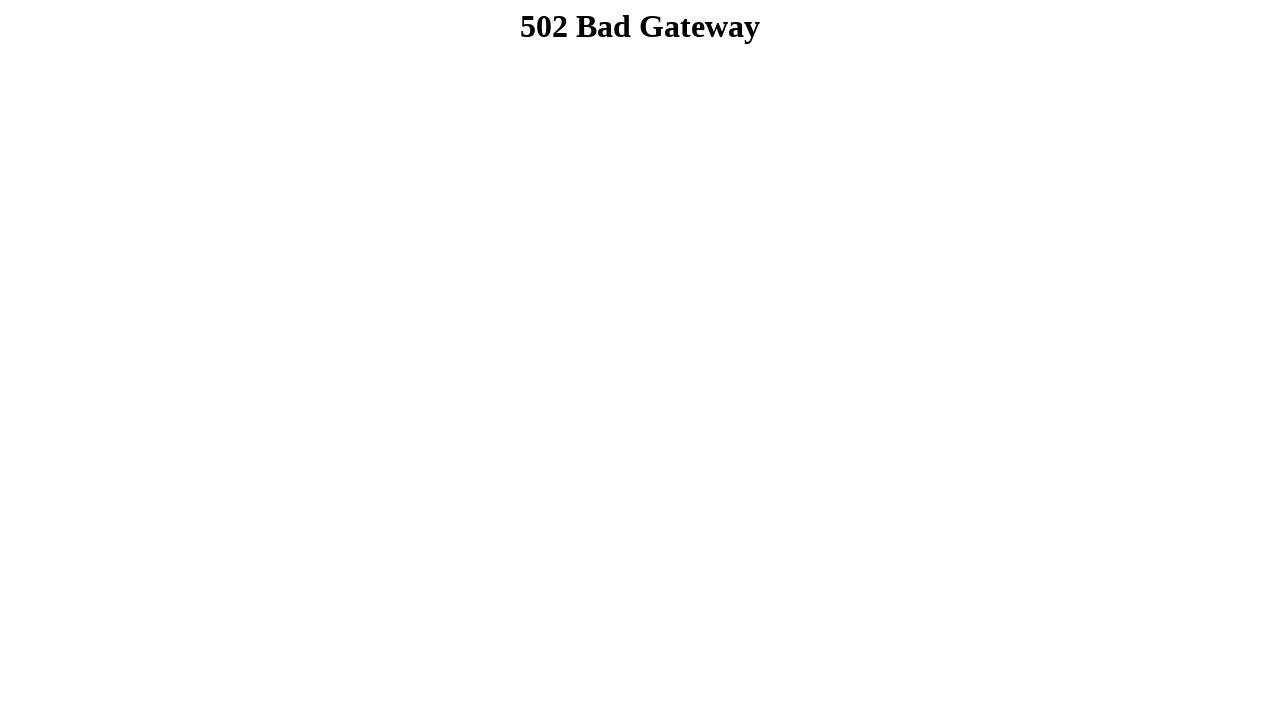